Tests click functionality by clicking a "click me" button using ActionChains

Starting URL: https://sahitest.com/demo/clicks.htm

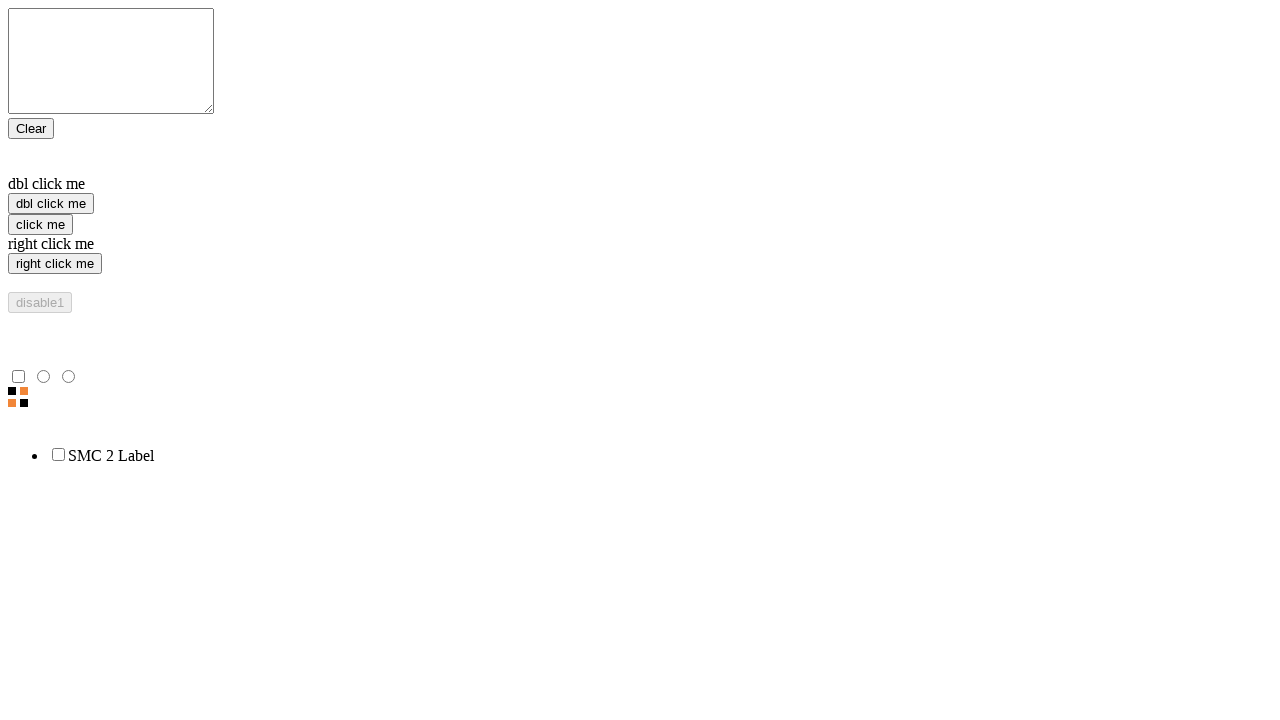

Clicked the 'click me' button at (40, 224) on input[value="click me"]
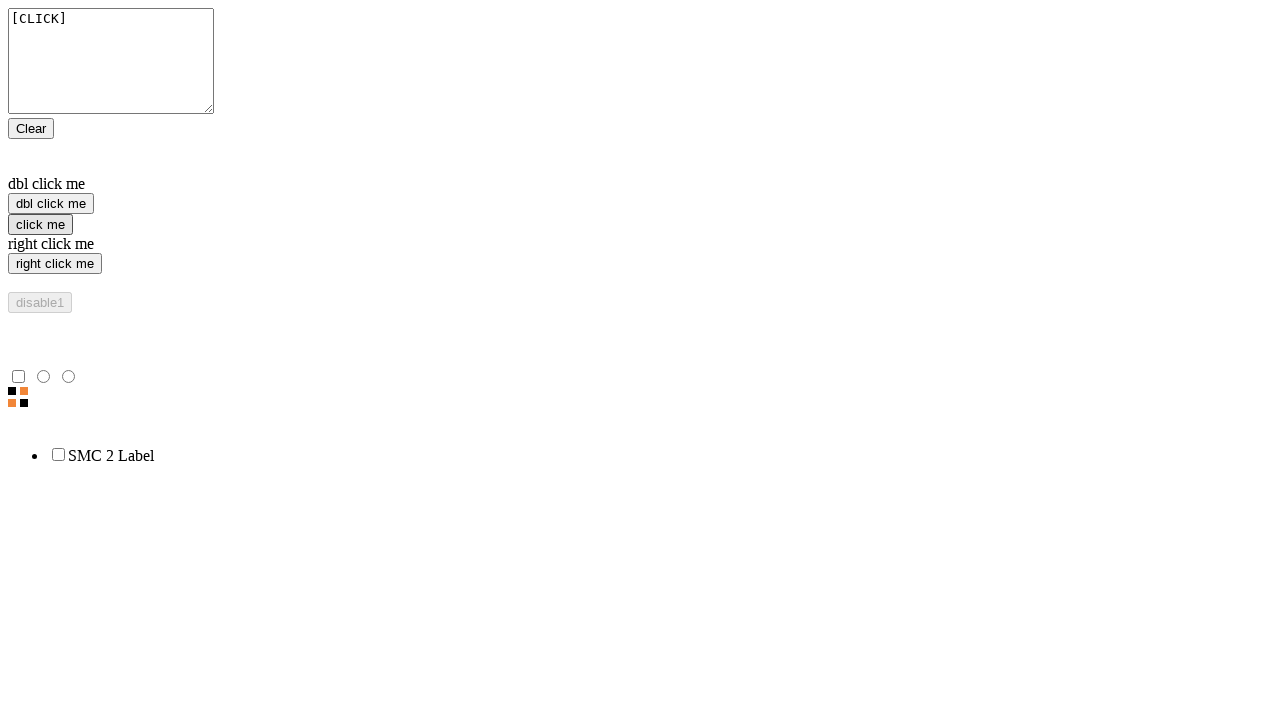

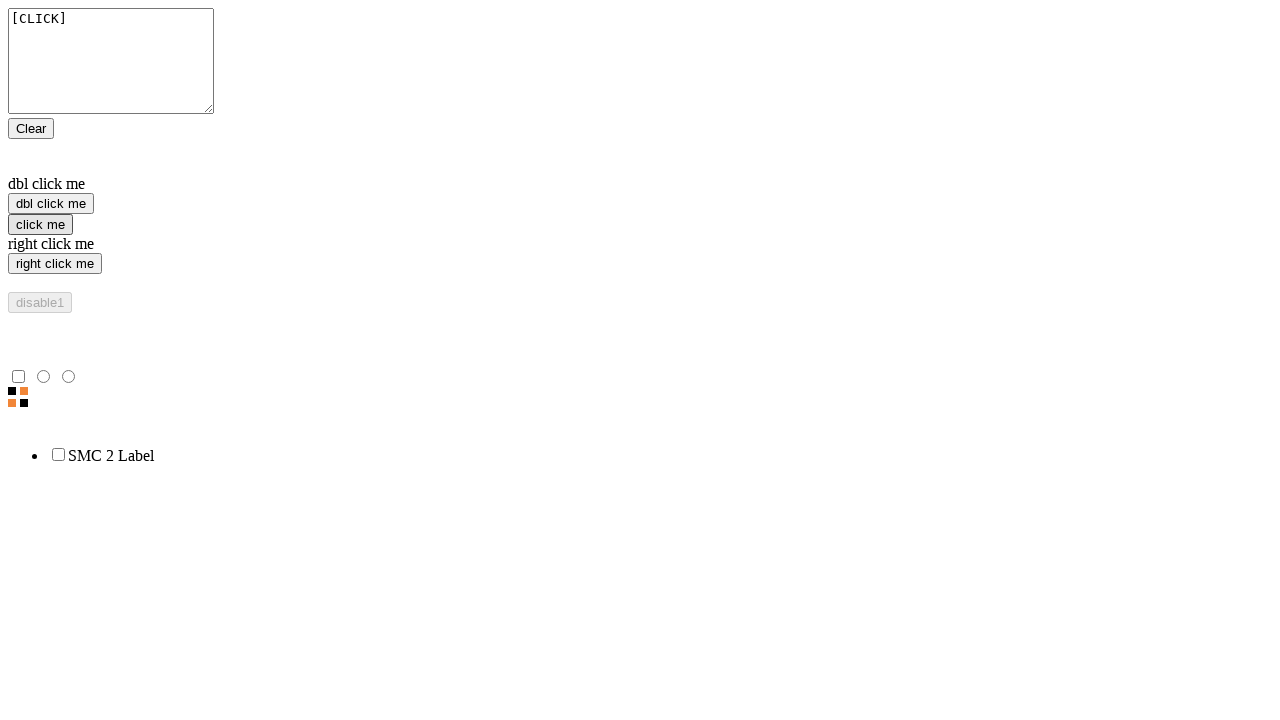